Opens the automation practice page in Edge browser to verify page loads successfully

Starting URL: https://rahulshettyacademy.com/AutomationPractice/

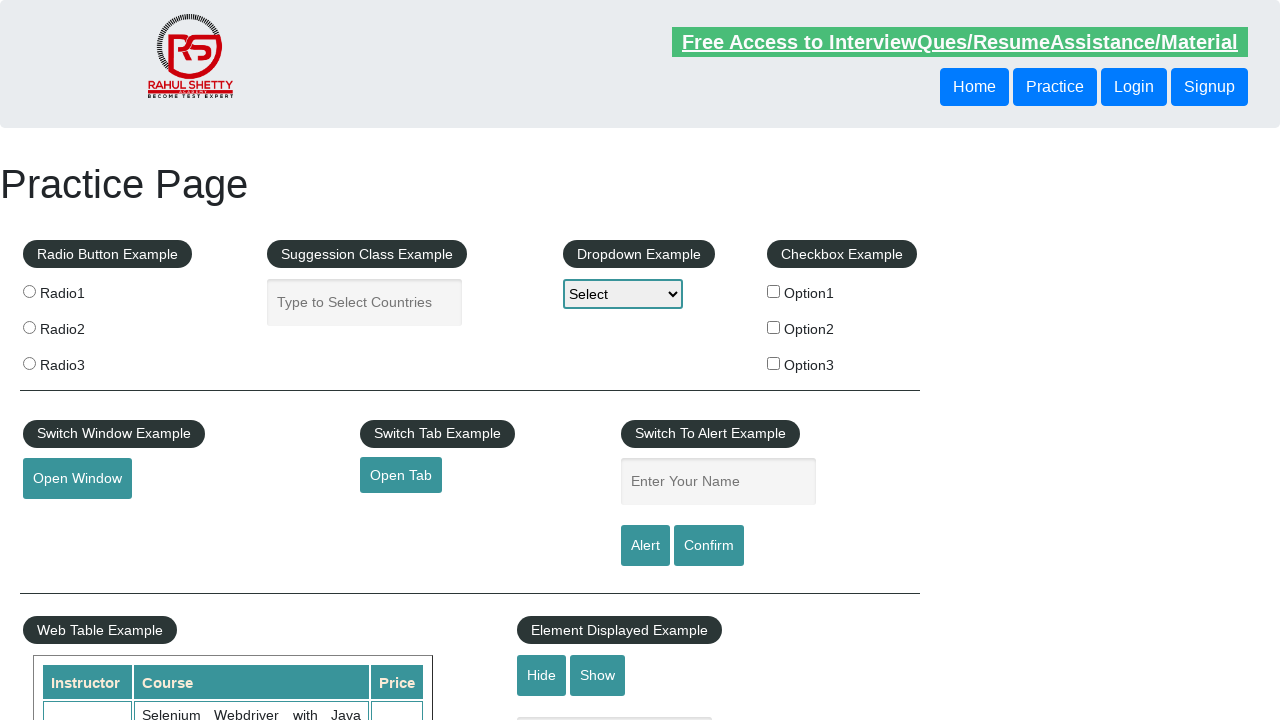

Waited for page to reach networkidle state on AutomationPractice page
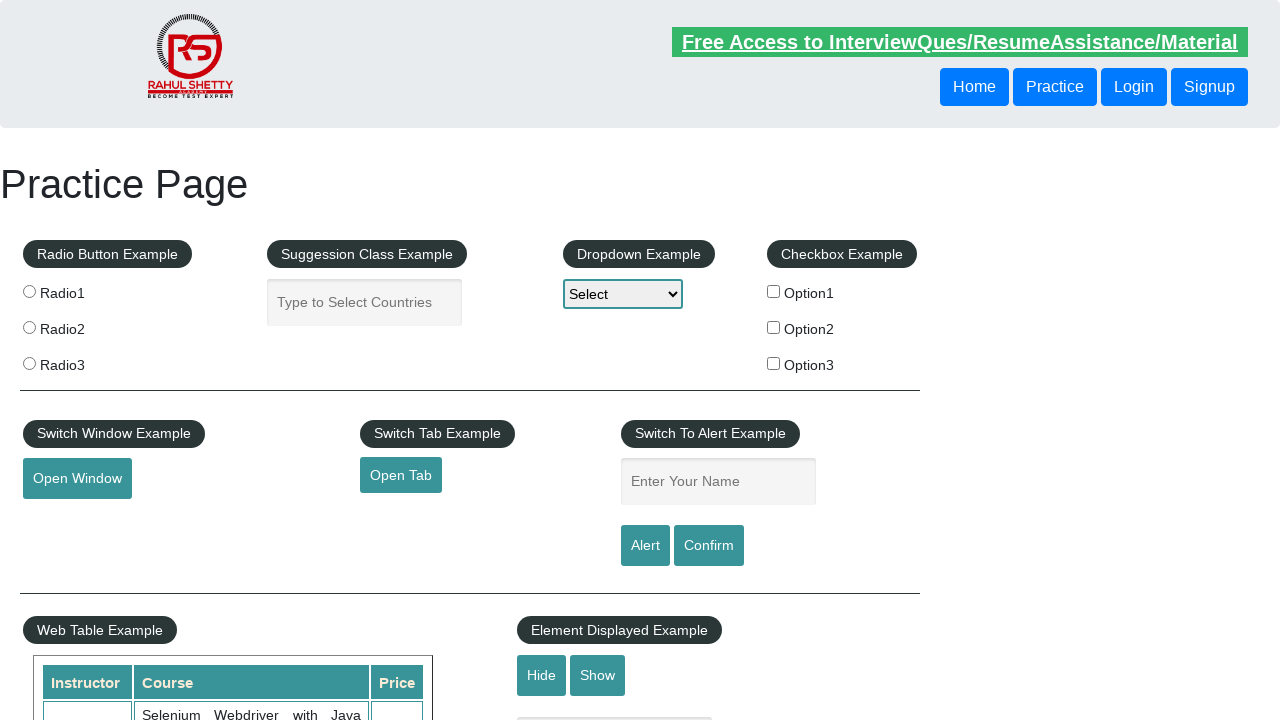

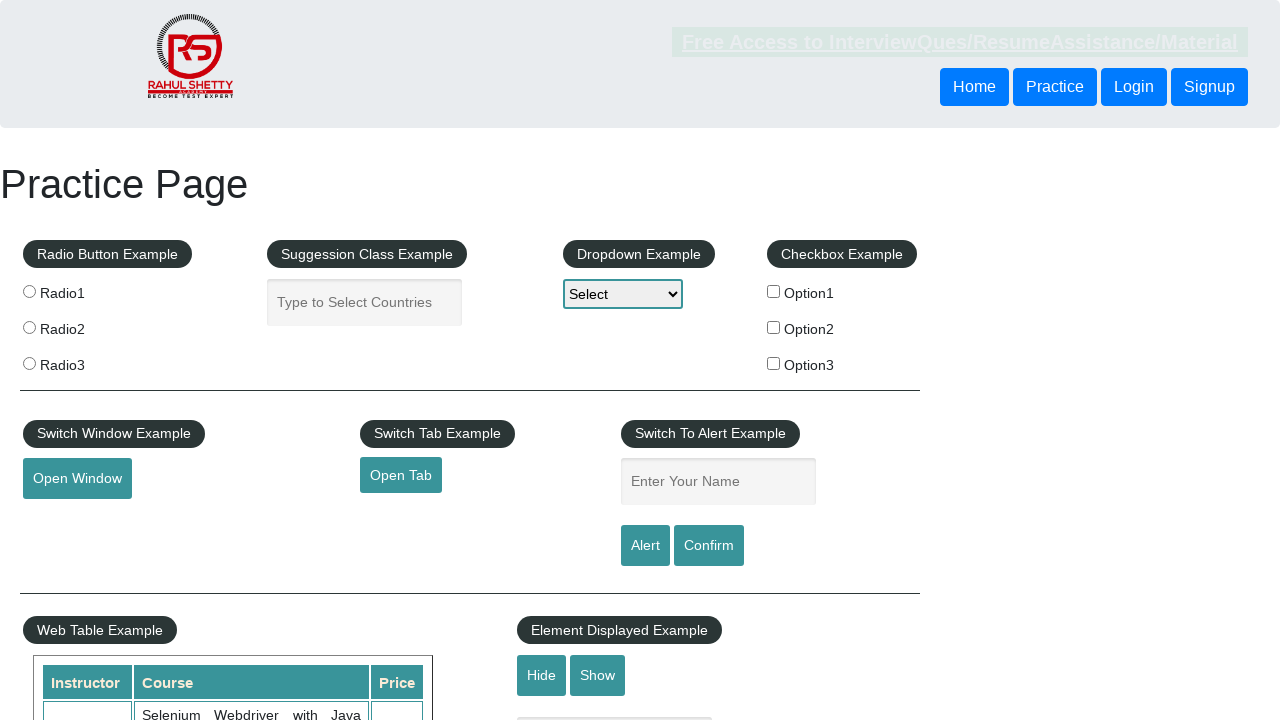